Tests that order placement succeeds even when country field is empty - the order should complete successfully.

Starting URL: https://www.demoblaze.com/

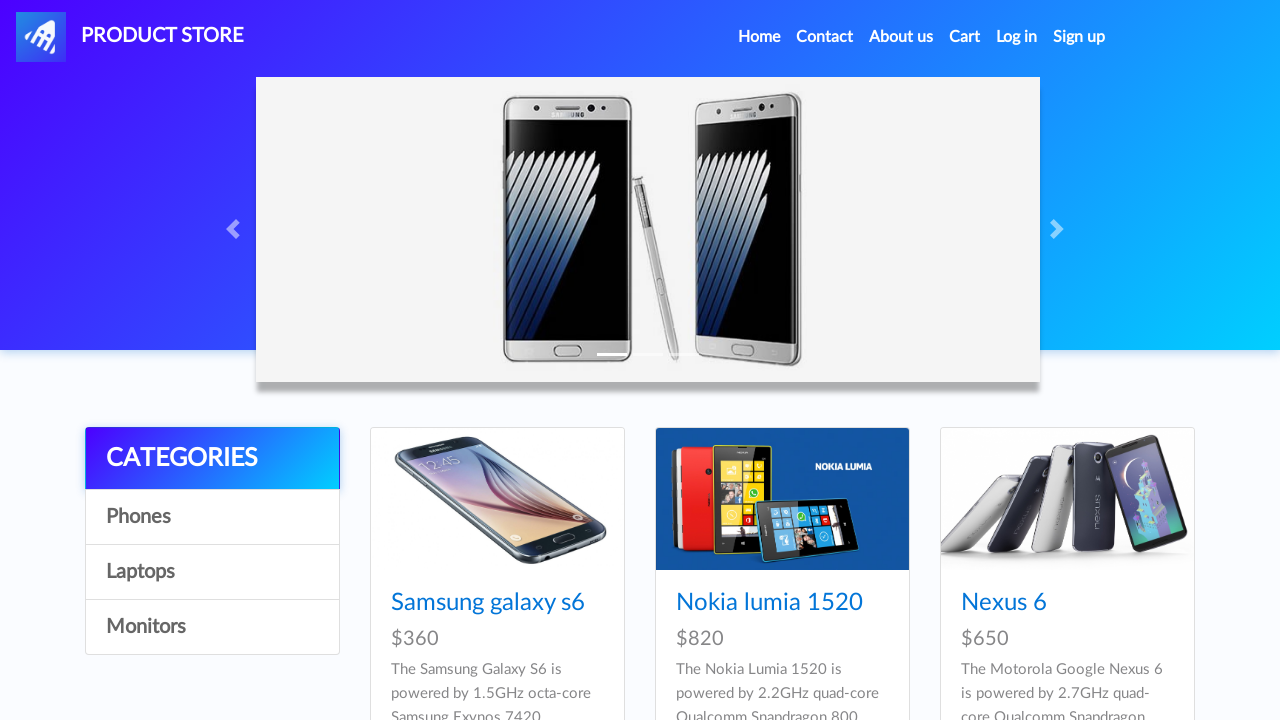

Set up dialog handler to auto-accept dialogs
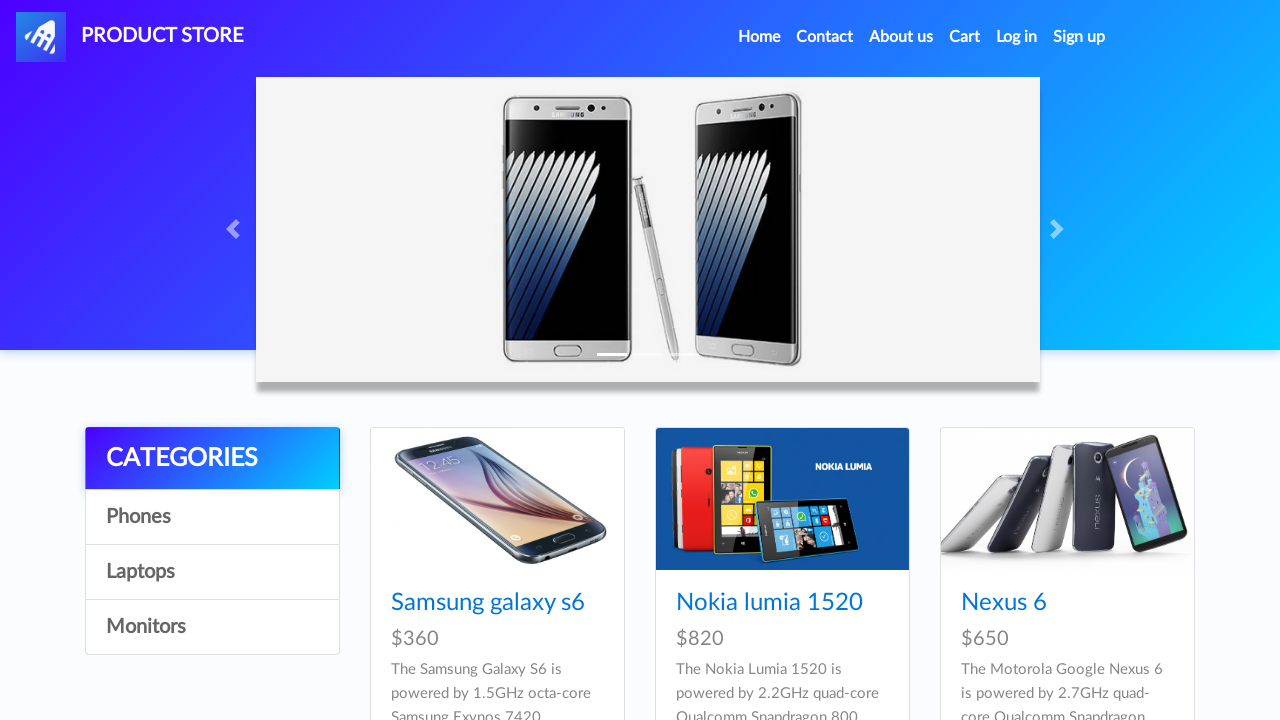

Clicked on Laptops category at (212, 572) on text=Laptops
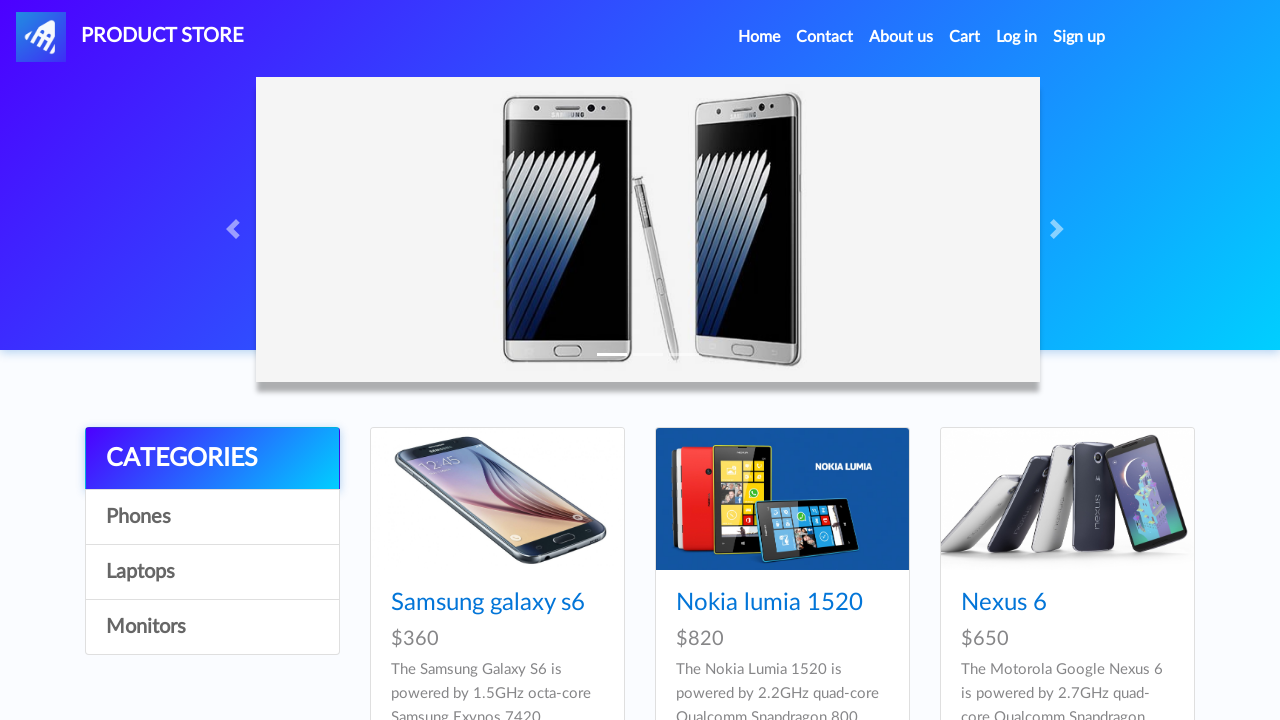

MacBook air product selector loaded
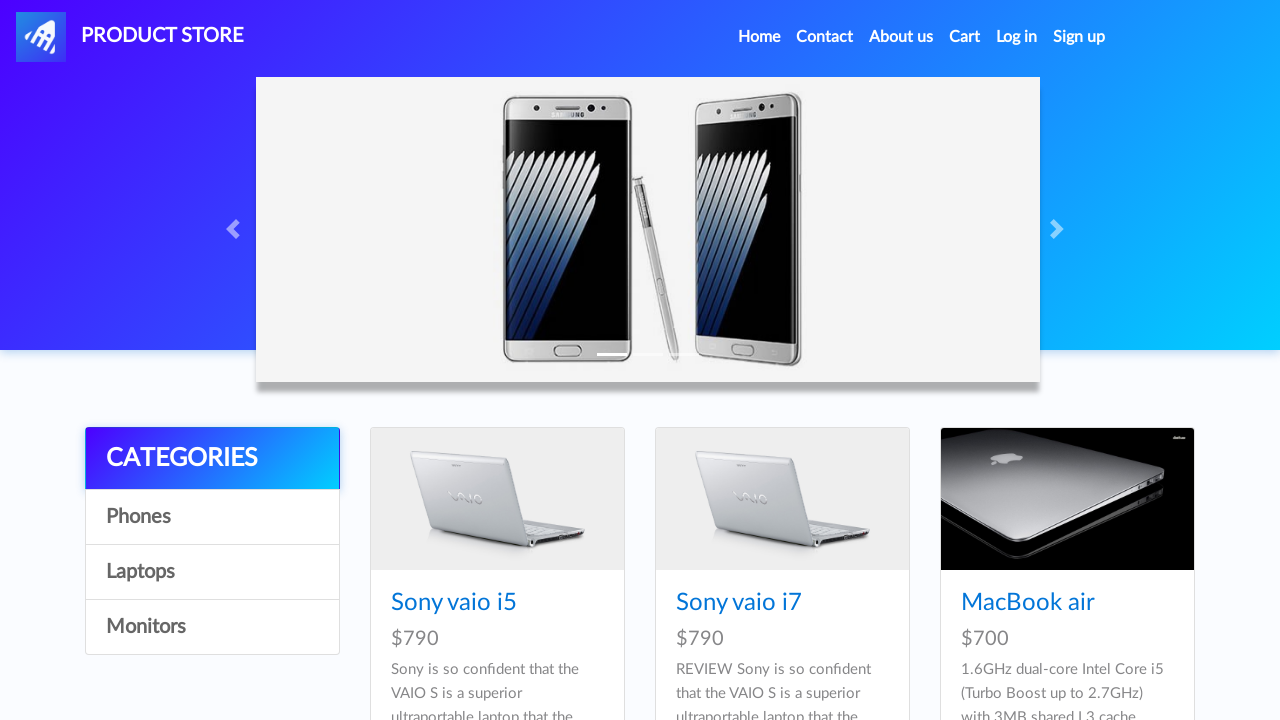

Clicked on MacBook air product at (1028, 603) on text=MacBook air
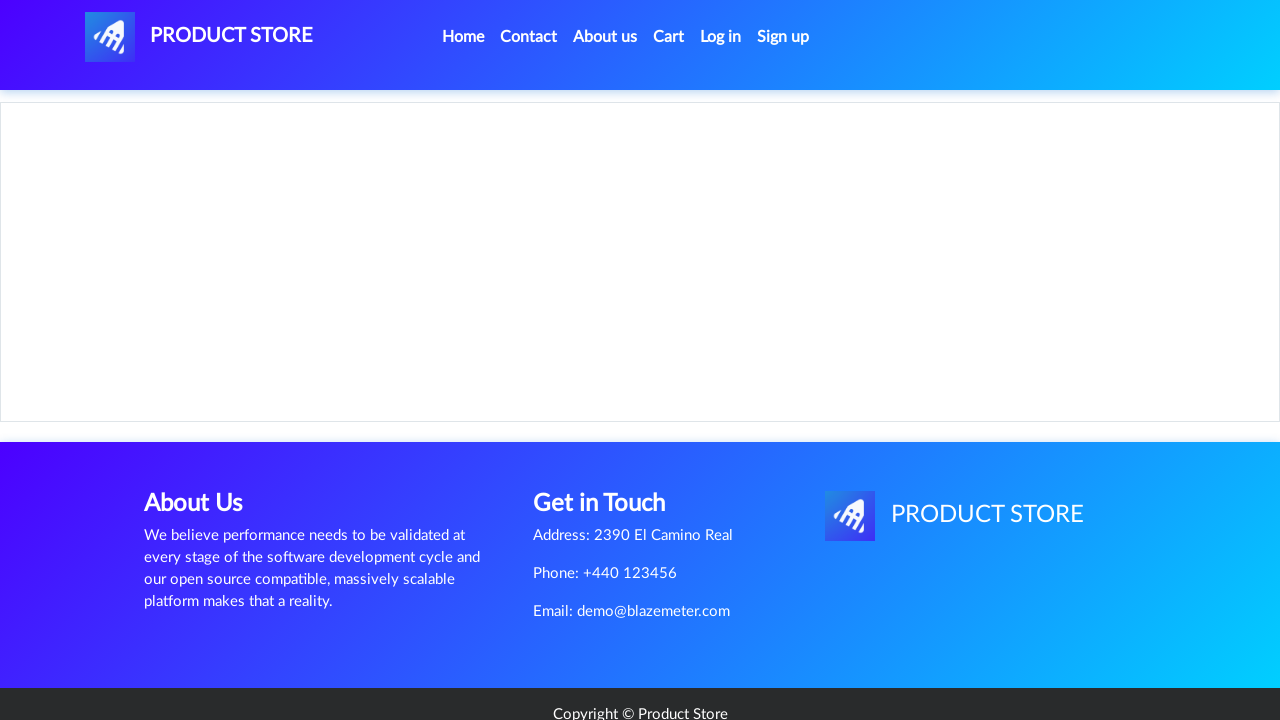

Add to cart button is visible
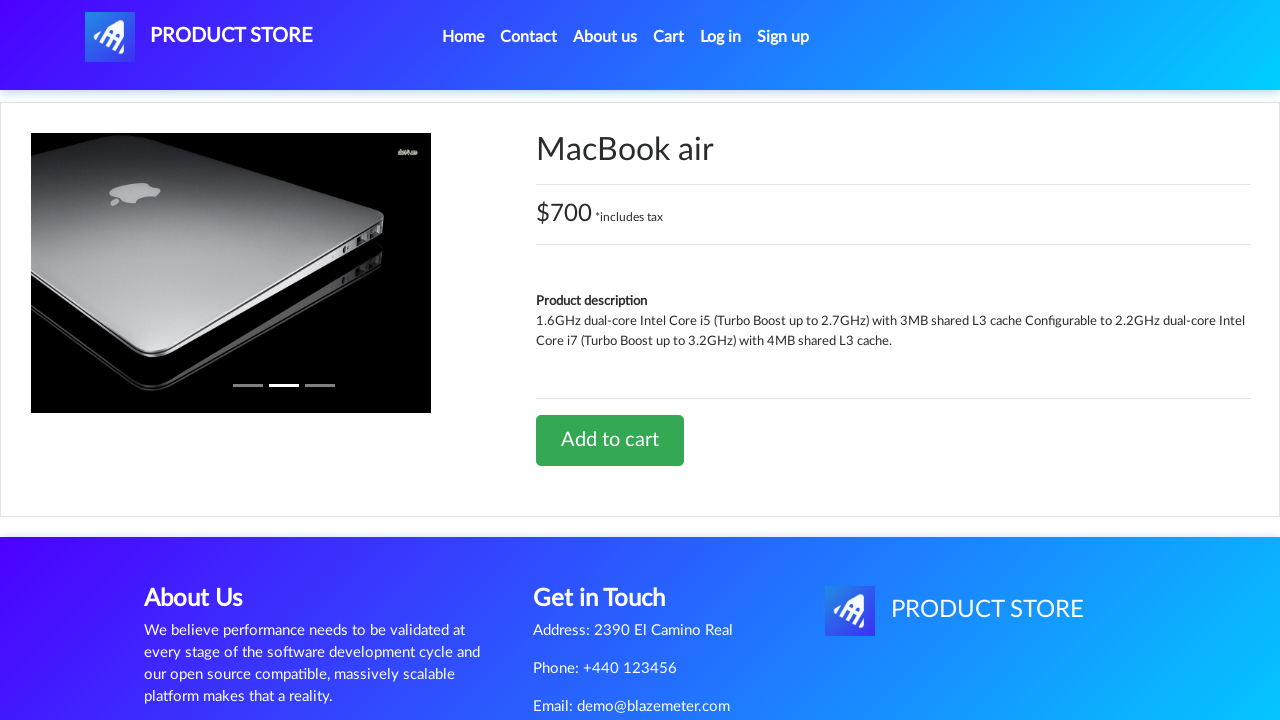

Clicked Add to cart button at (610, 440) on text=Add to cart
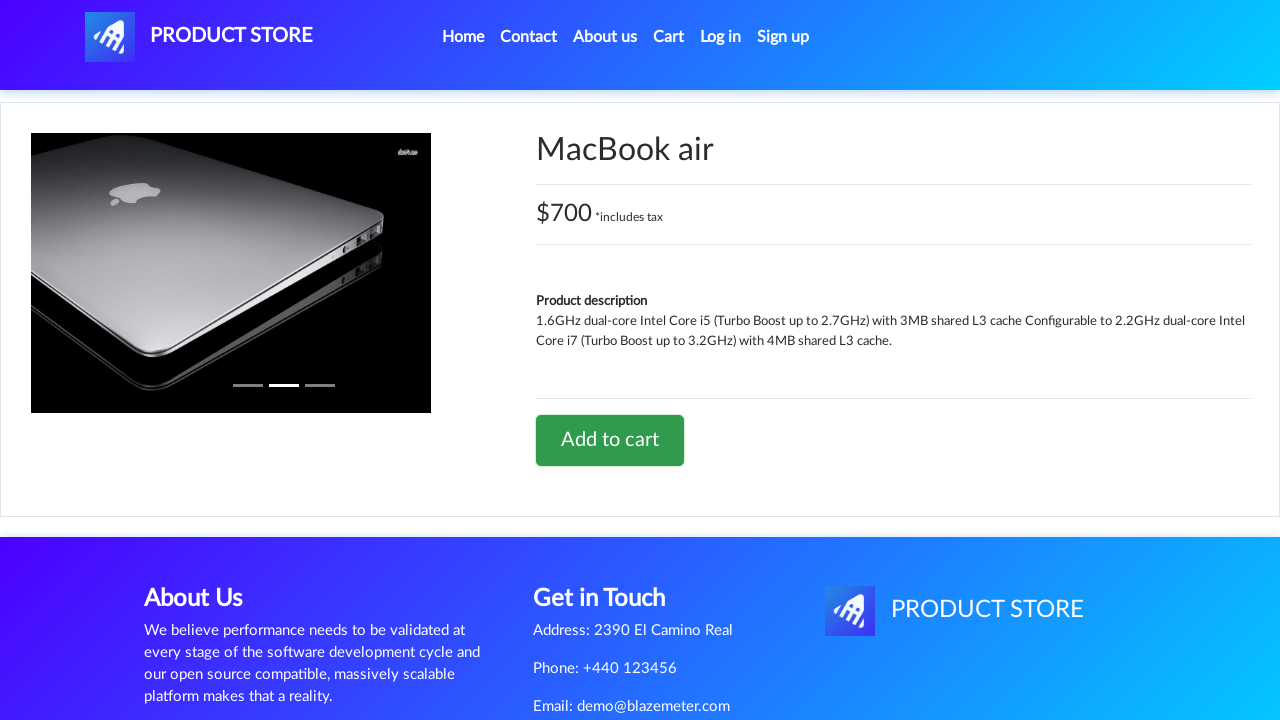

Waited 1 second for cart action to complete
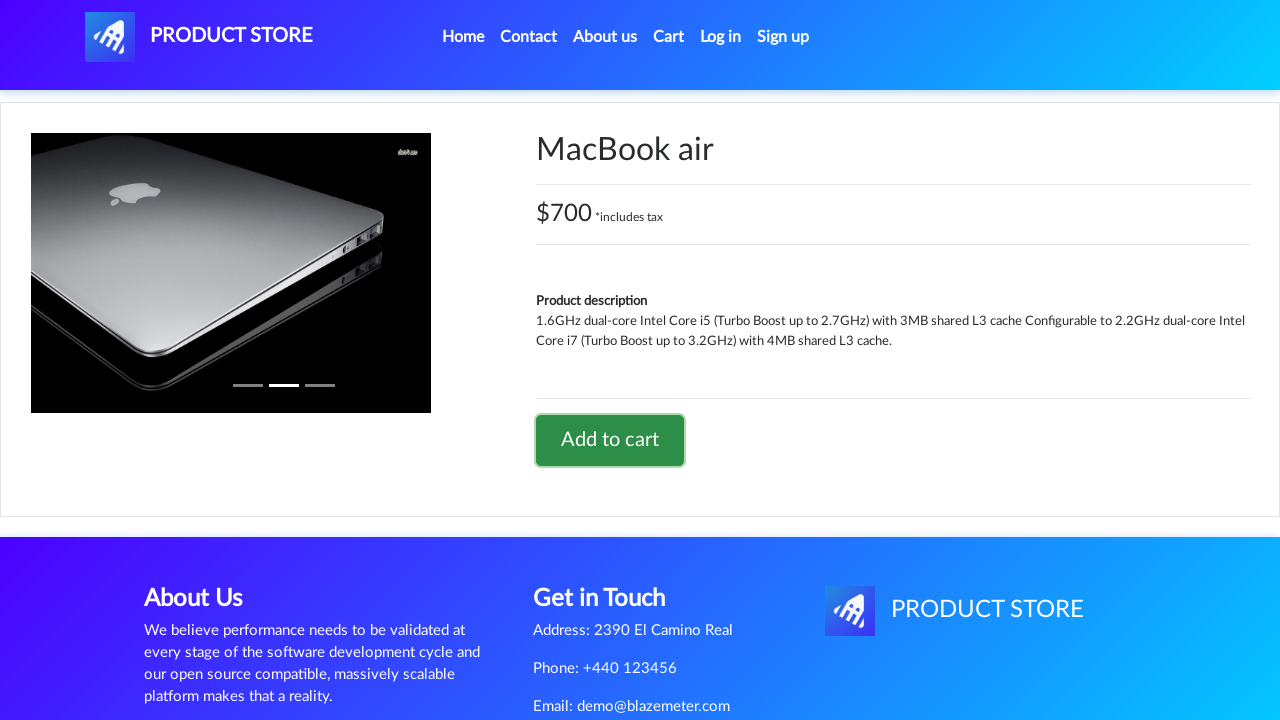

Clicked on Cart link at (669, 37) on text=Cart
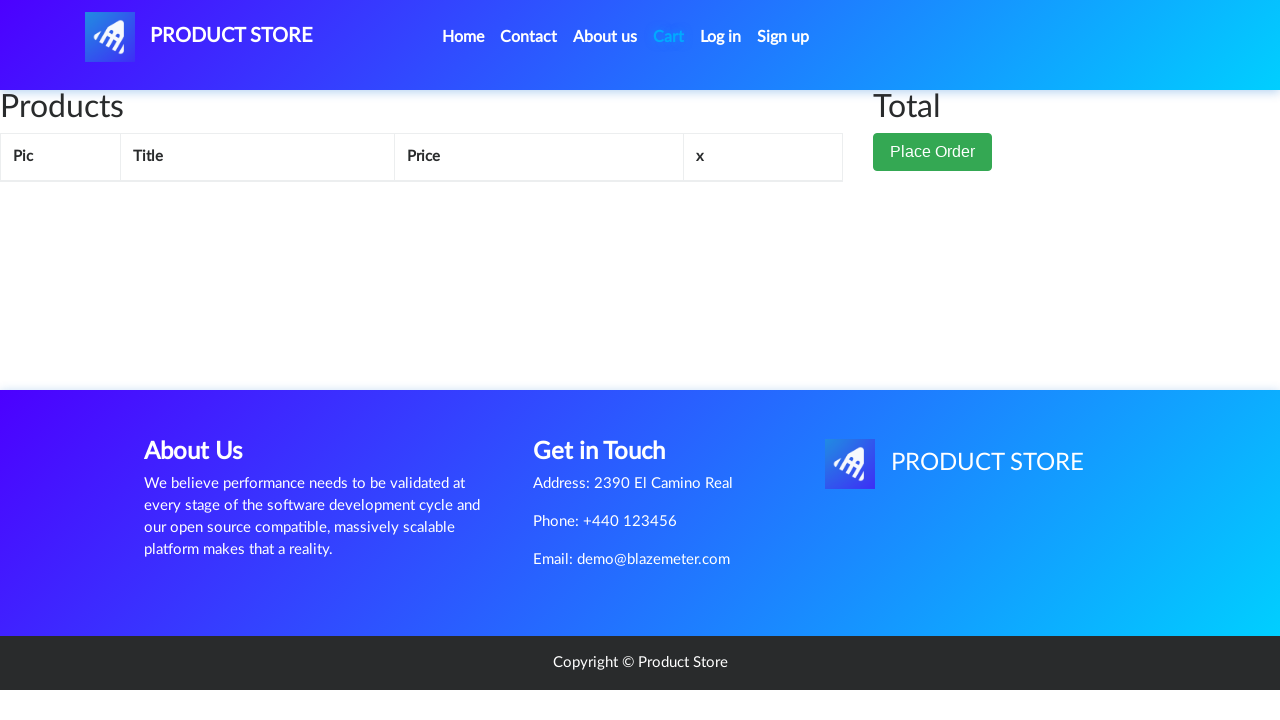

Place Order button is visible
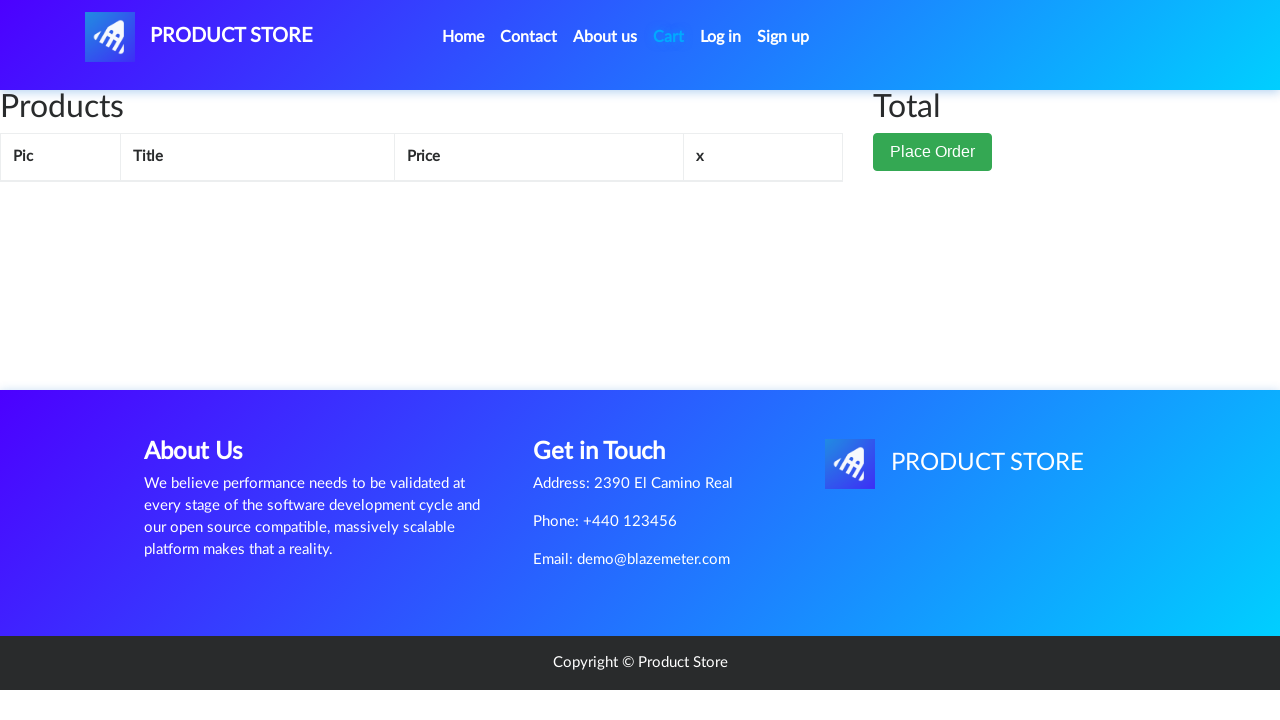

Clicked Place Order button at (933, 191) on #page-wrapper > div > div.col-lg-1 > button
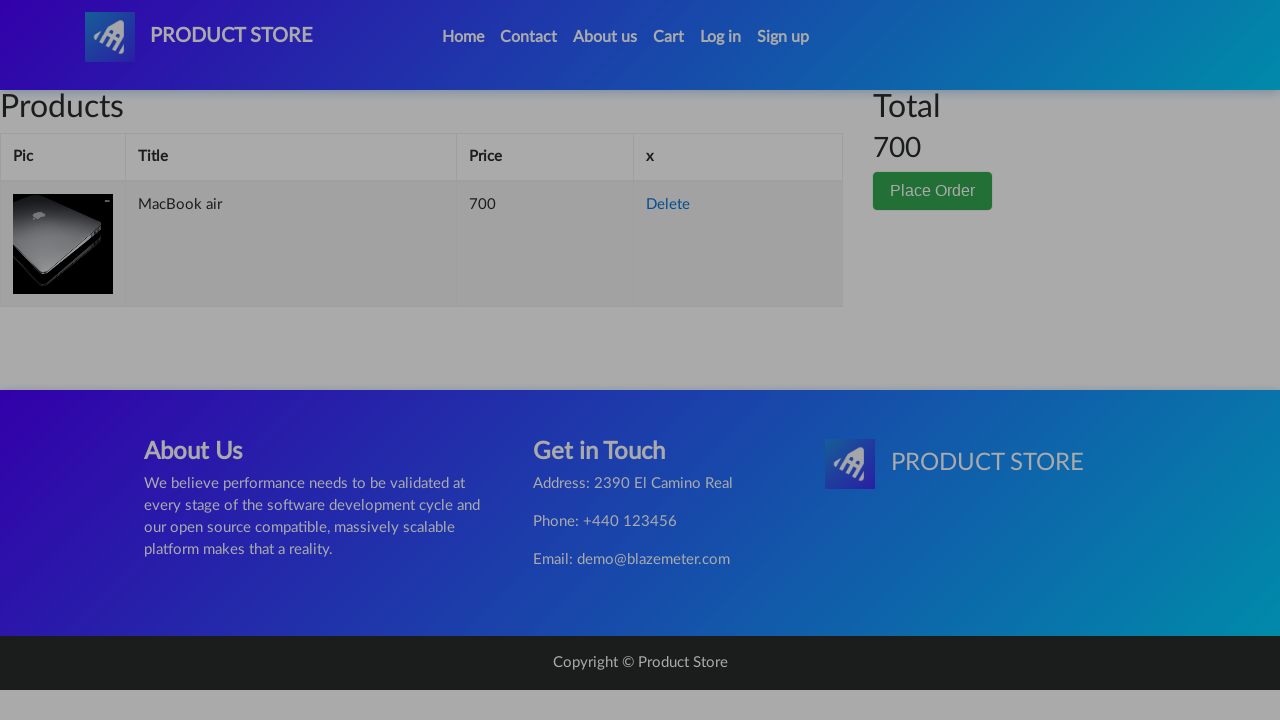

Order form is loaded and ready for input
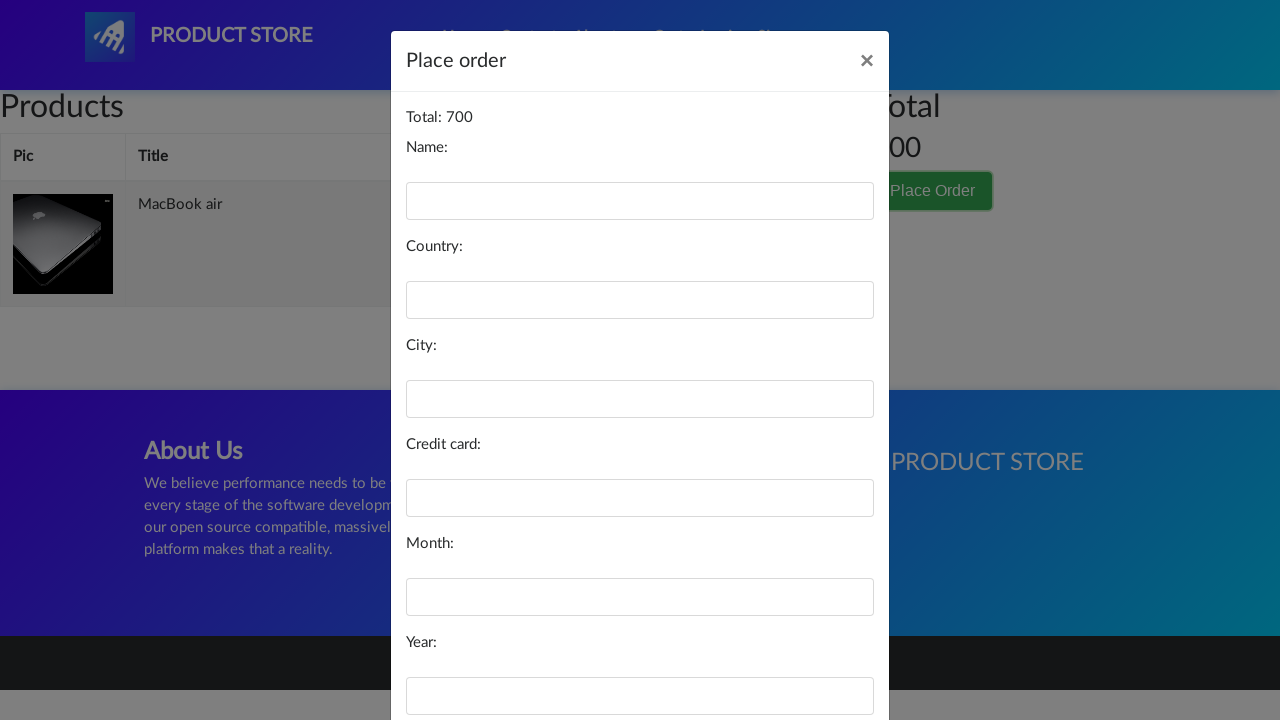

Filled name field with 'Yura' on #name
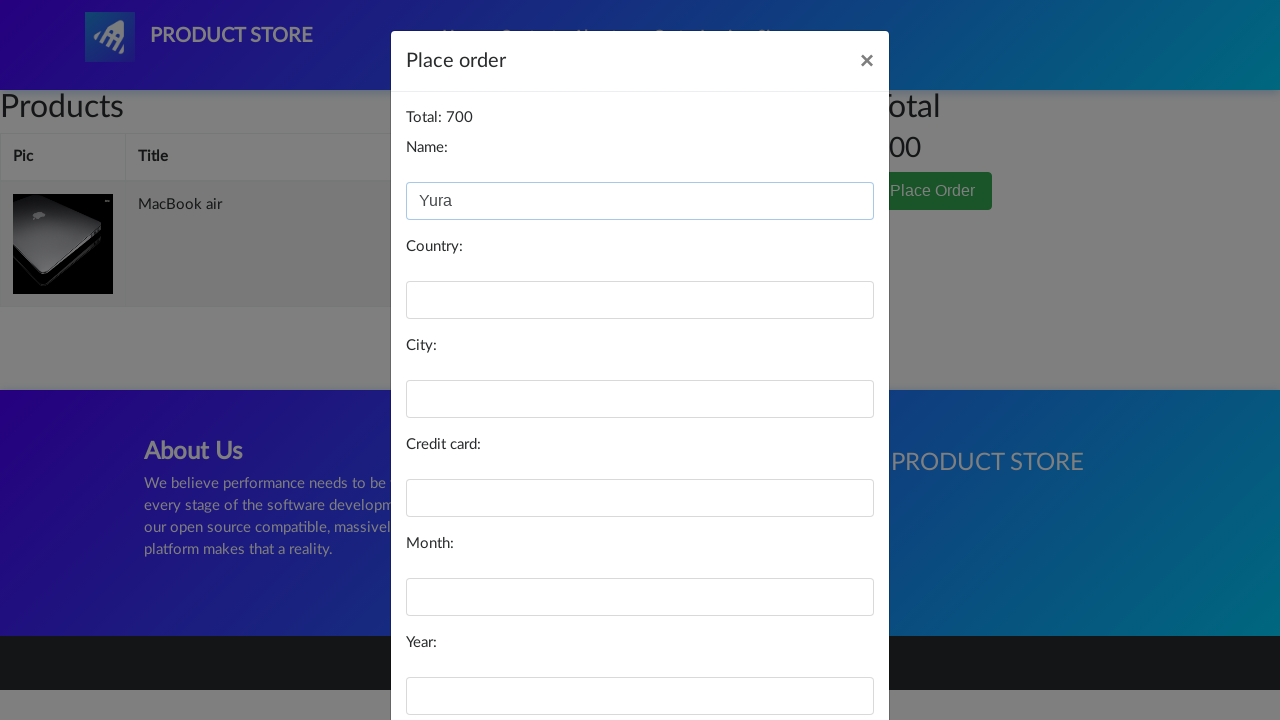

Left country field empty (intentionally blank) on #country
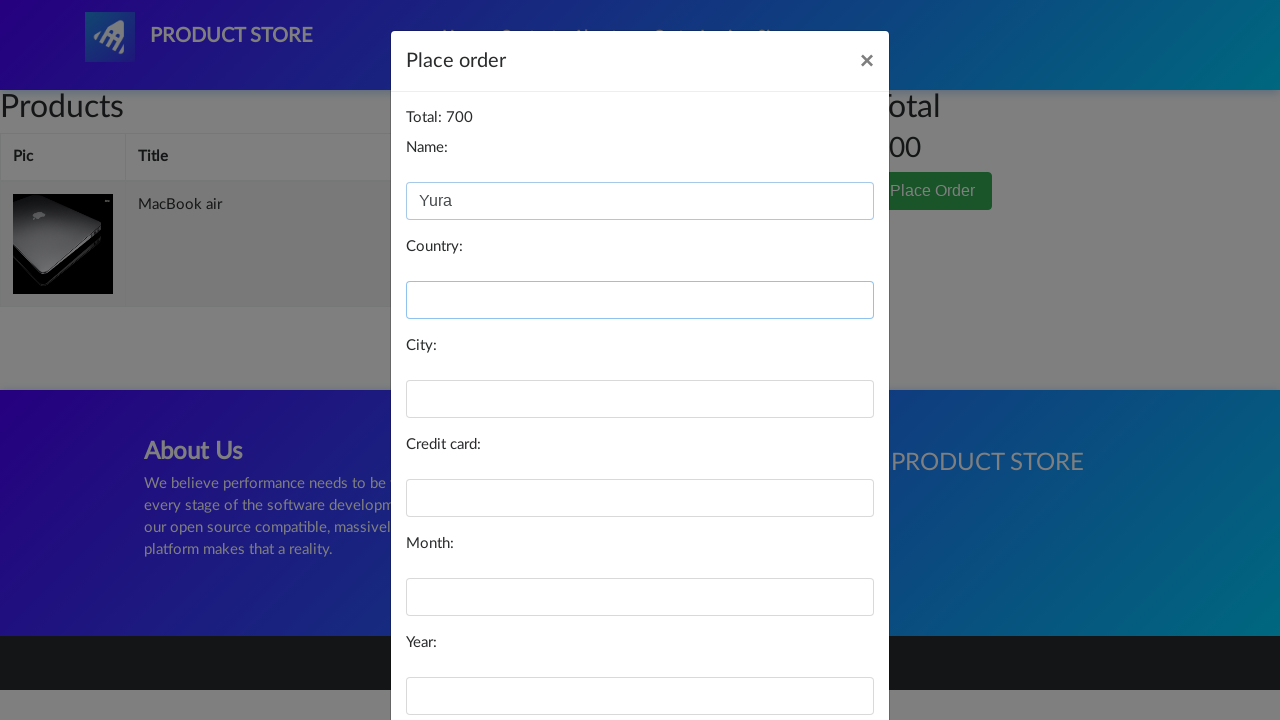

Filled city field with 'Warsaw' on #city
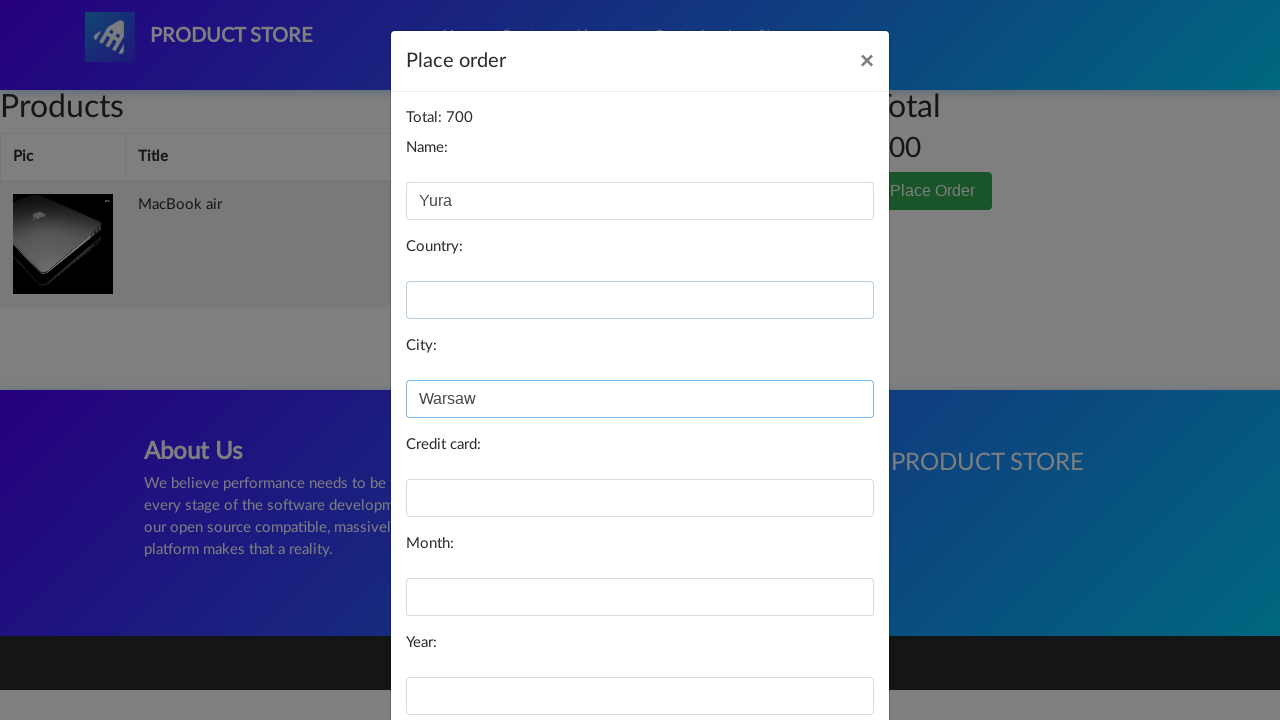

Filled card field with '123456789012' on #card
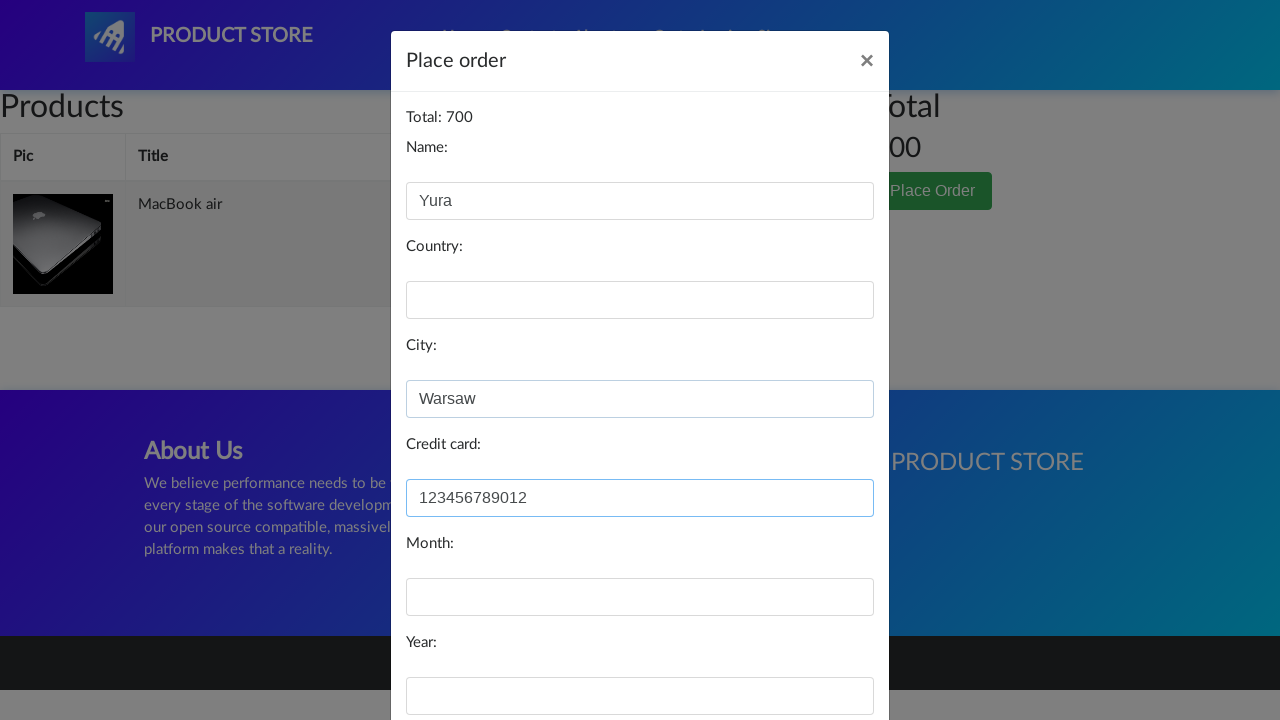

Filled month field with 'January' on #month
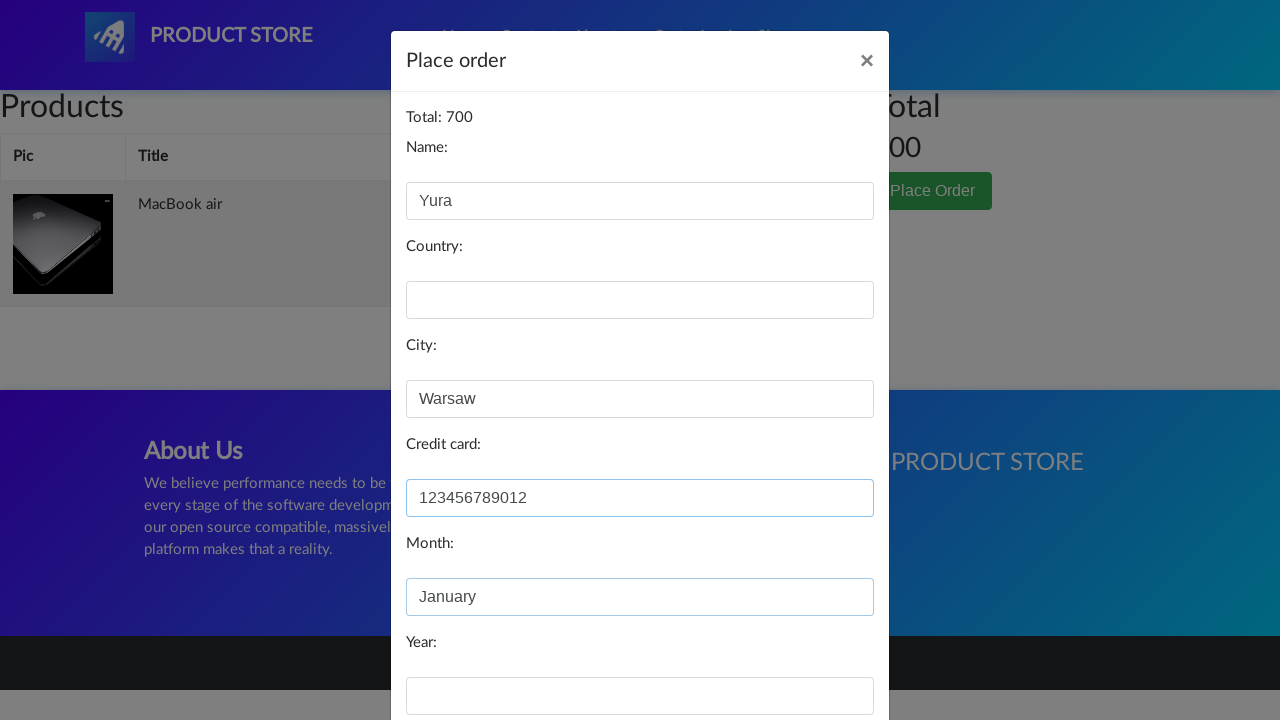

Filled year field with '2001' on #year
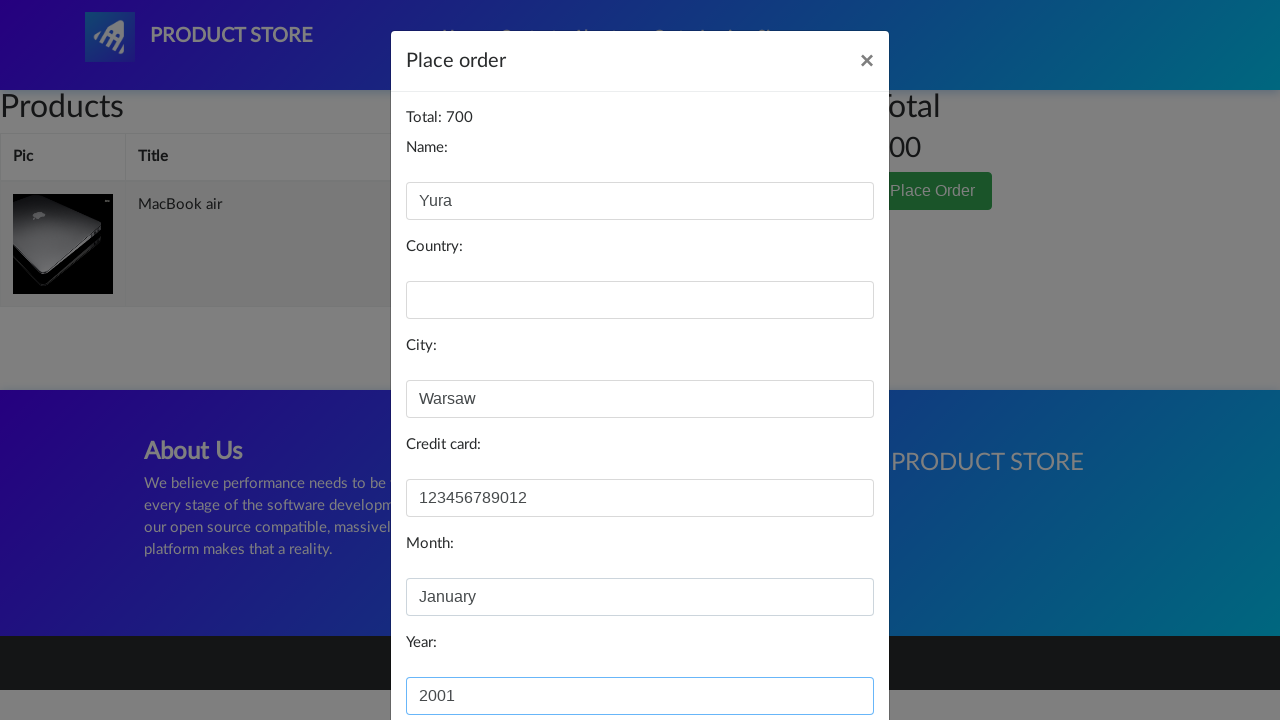

Clicked Purchase button to confirm order at (823, 655) on xpath=/html/body/div[3]/div/div/div[3]/button[2]
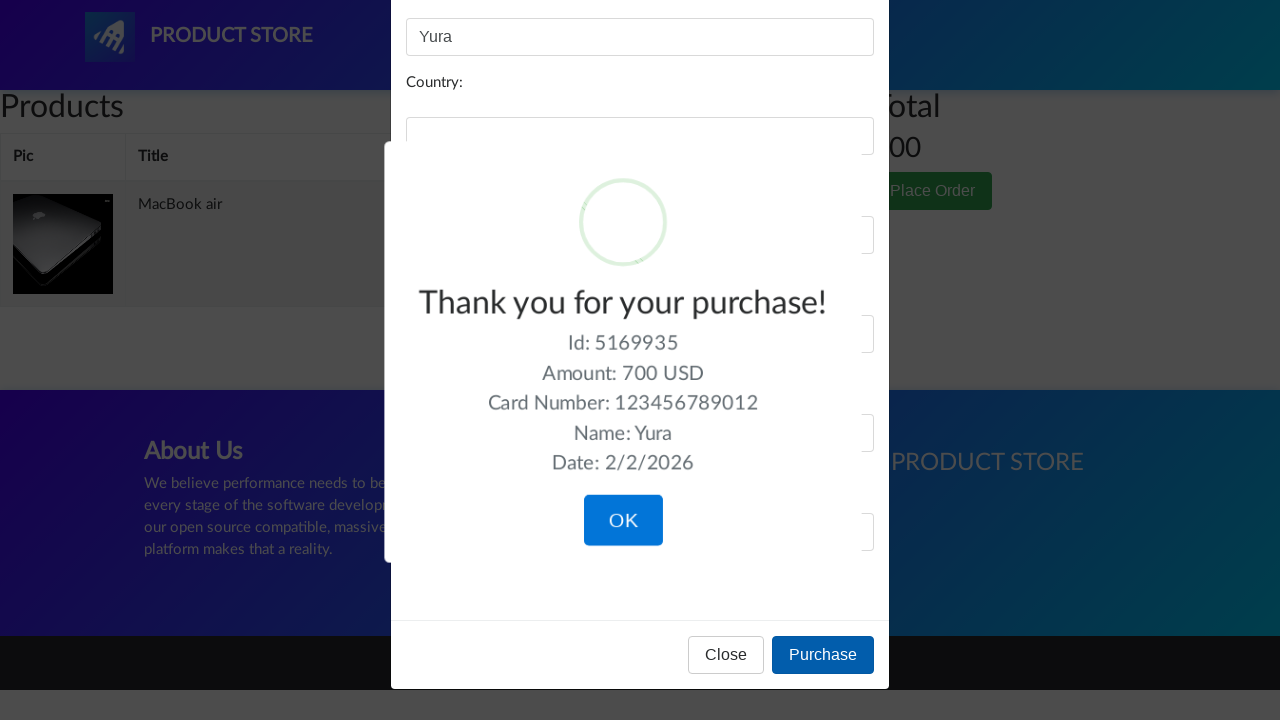

Order success message appeared - 'Thank you for your purchase!'
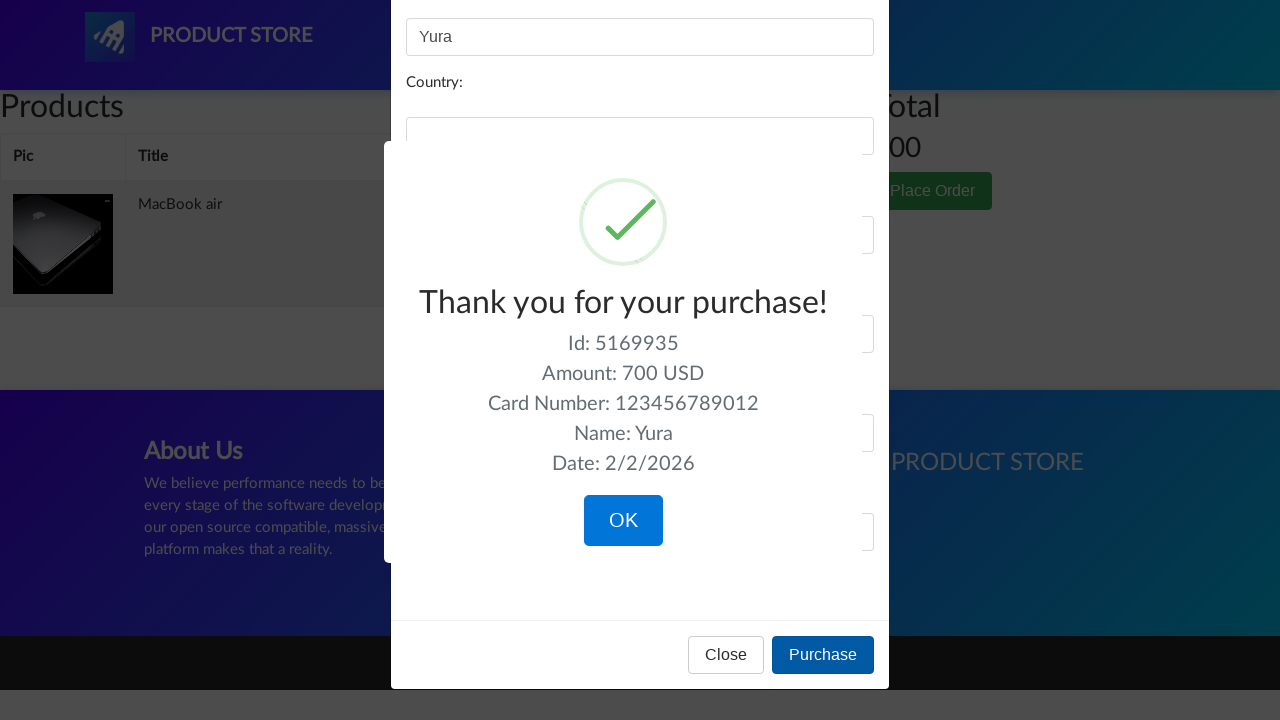

Clicked button to close success confirmation dialog at (623, 521) on css=body > div.sweet-alert.showSweetAlert.visible > div.sa-button-container > di
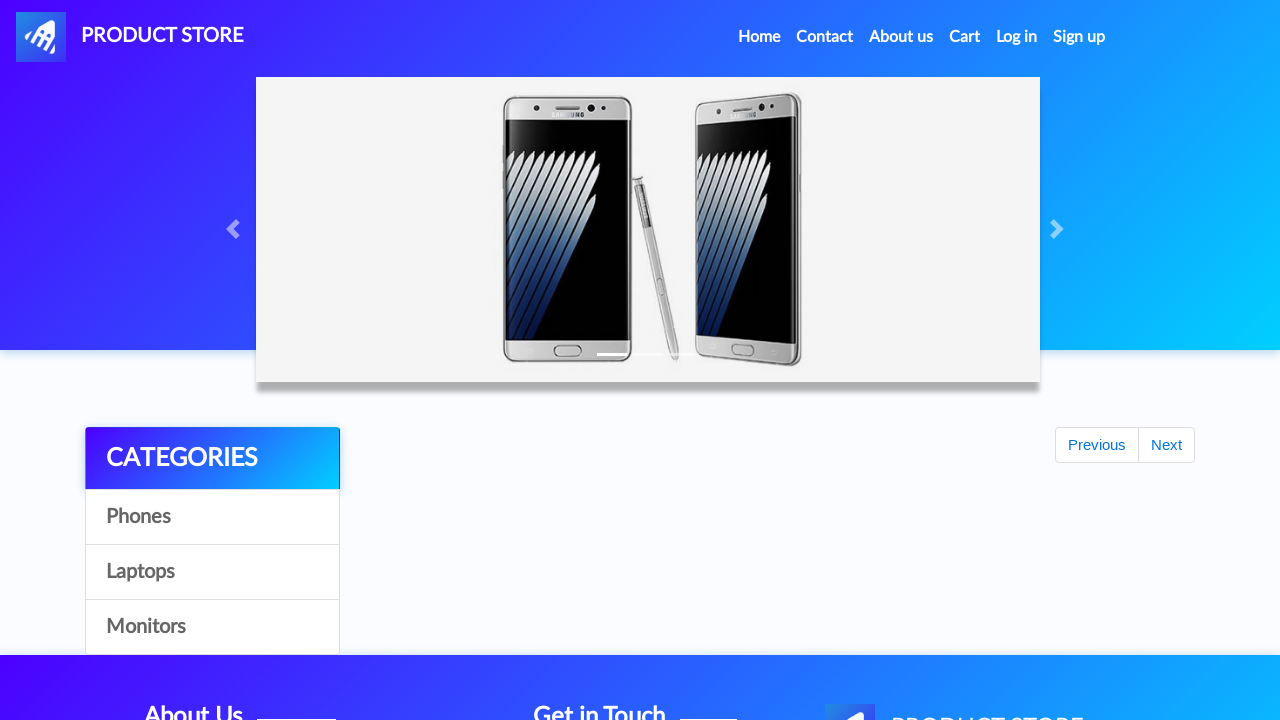

Returned to home page - navigation element is visible
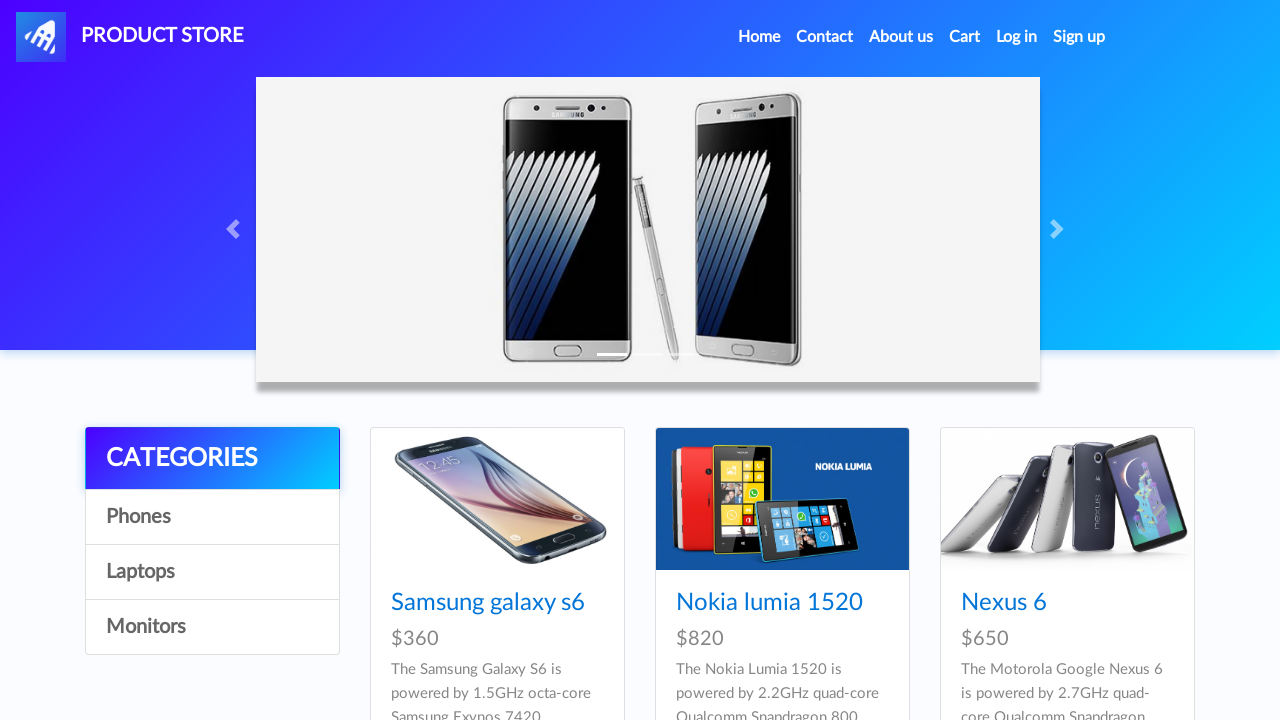

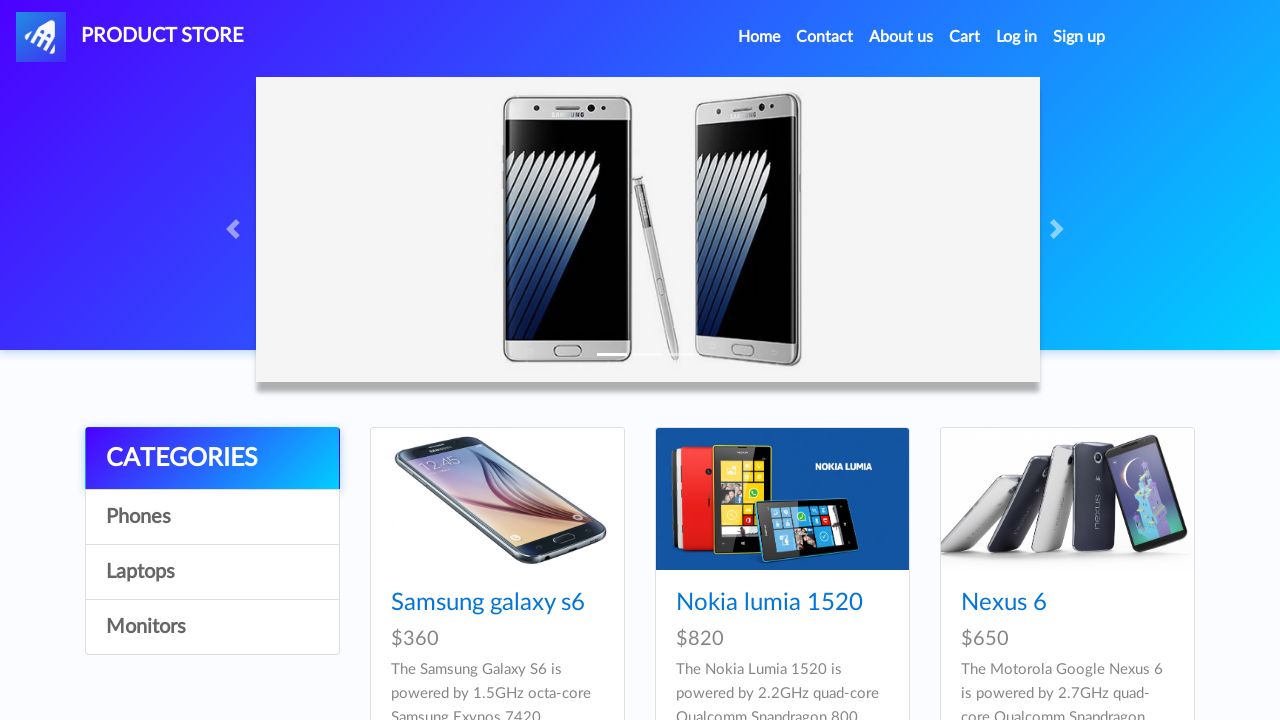